Navigates to a section on louna.ru website by clicking a menu image and verifies content date

Starting URL: https://louna.ru/

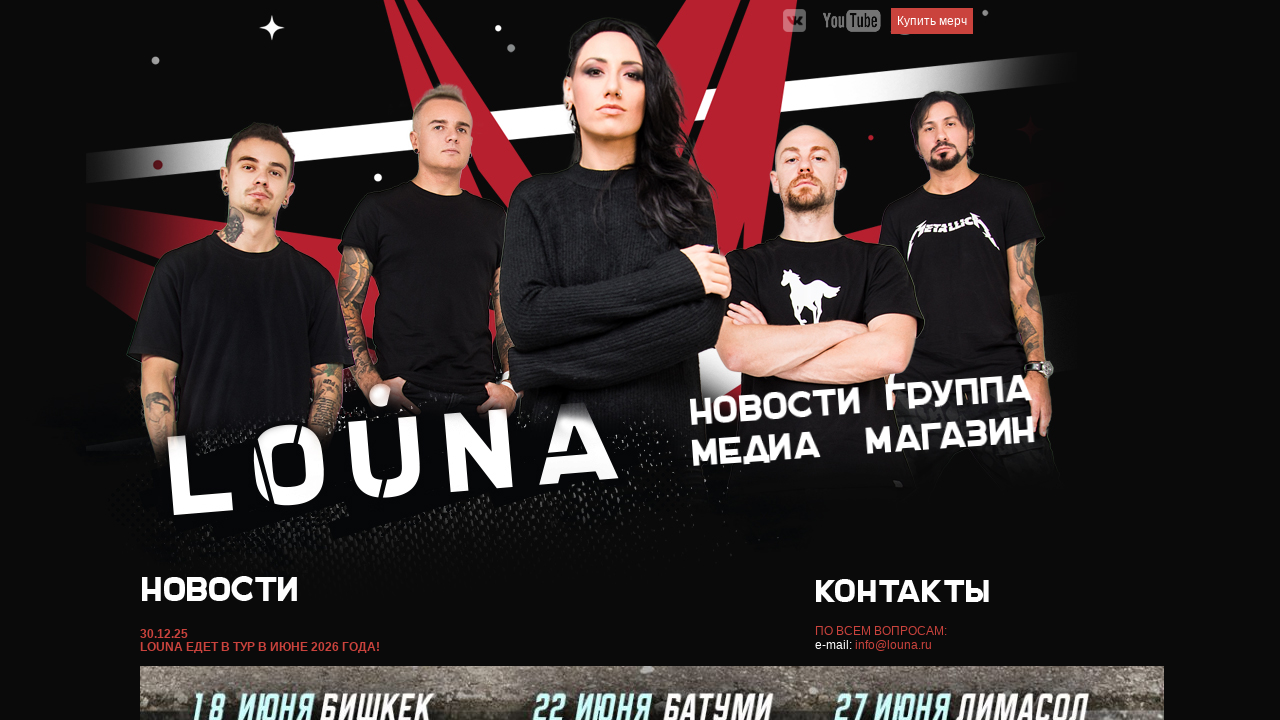

Clicked menu image link to navigate to Pochekirya section at (959, 396) on xpath=//div[@id='menu']/a[2]/img
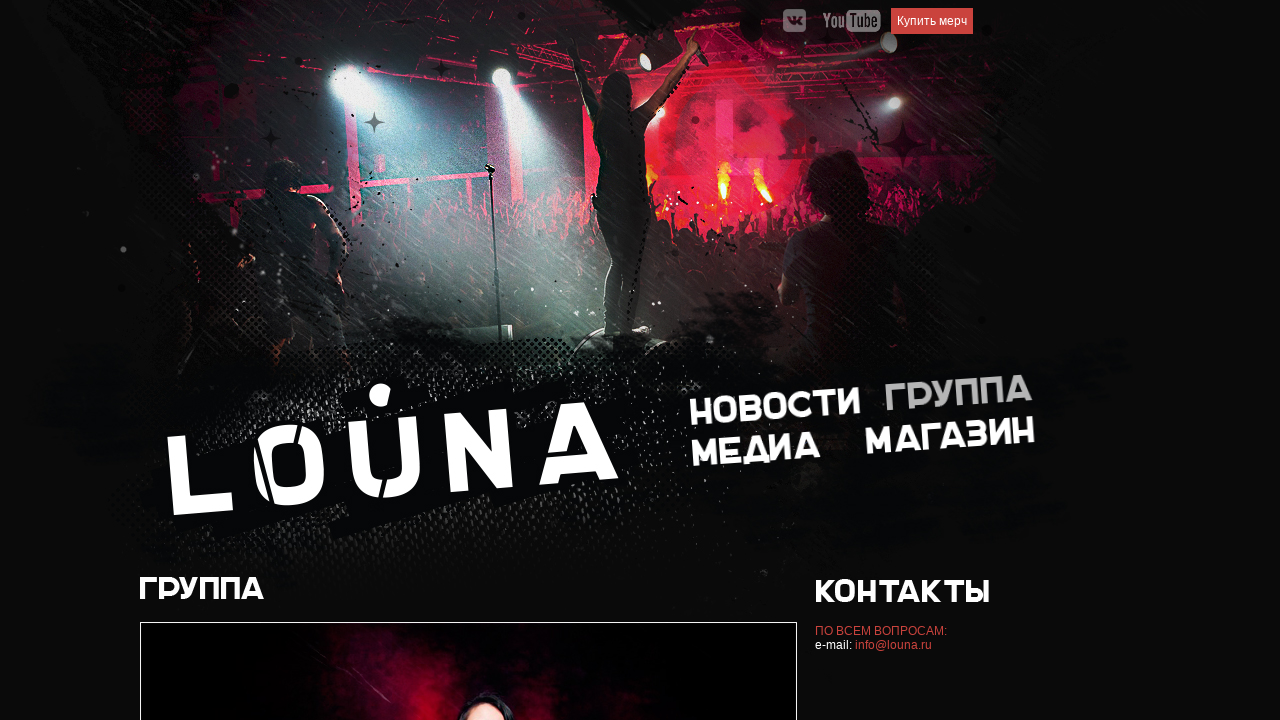

Content loaded and verified date element is present
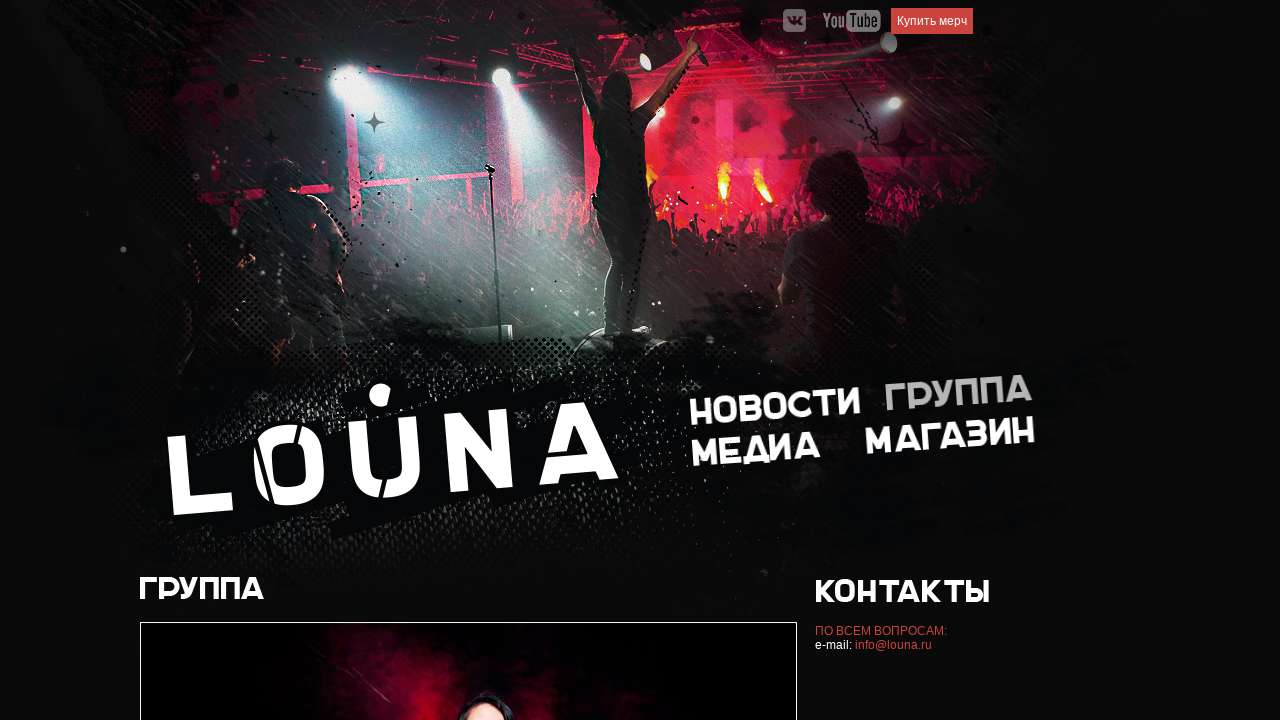

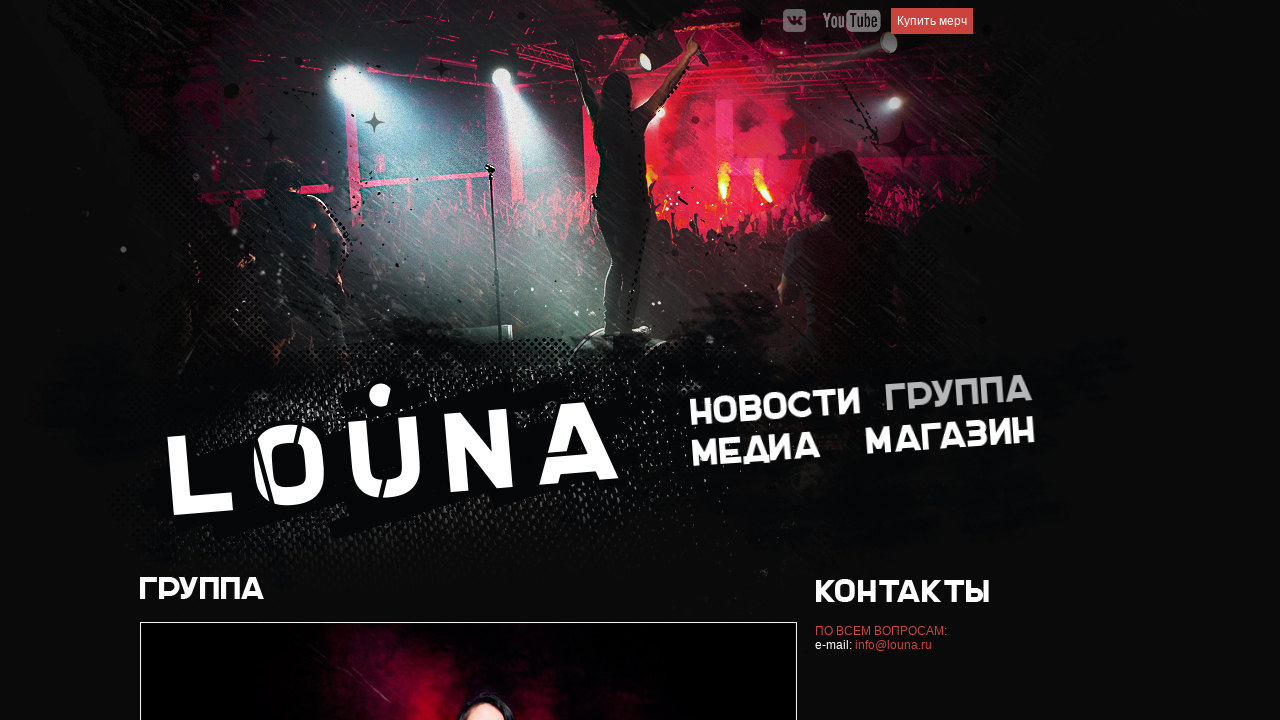